Tests alert handling functionality by triggering different types of JavaScript alerts and interacting with them

Starting URL: https://rahulshettyacademy.com/AutomationPractice/

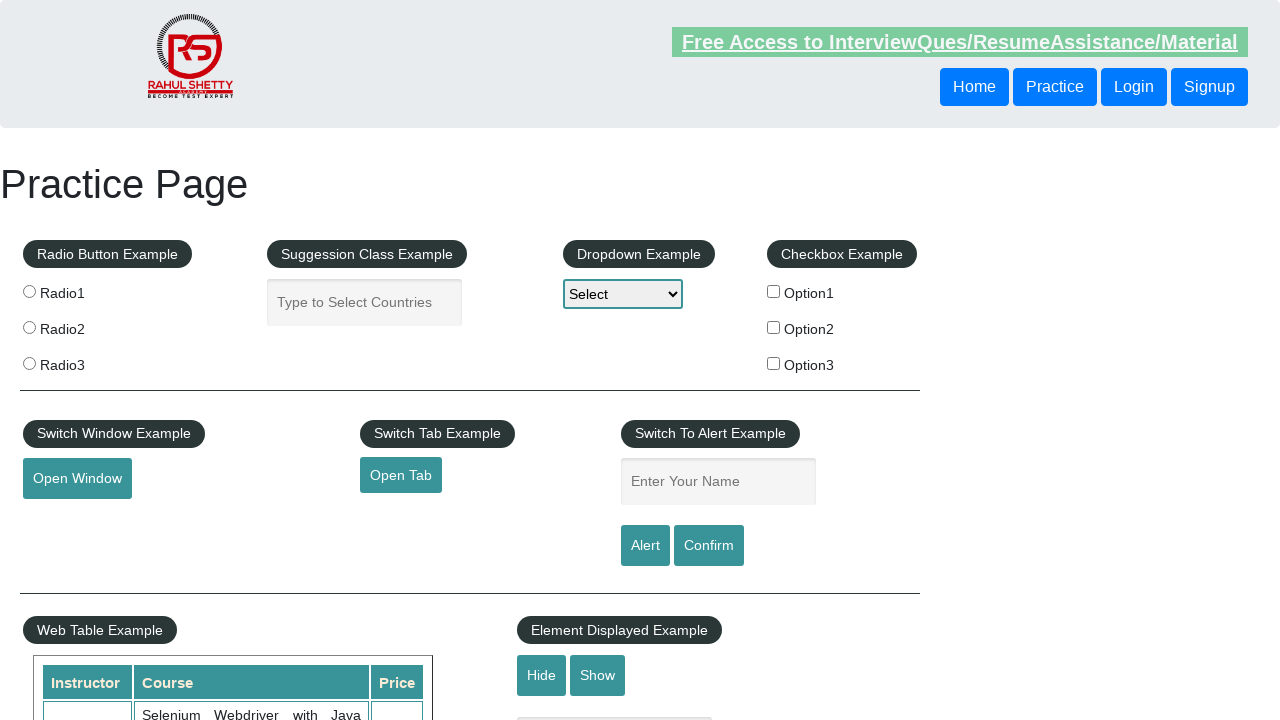

Filled name field with 'Tushar Gaur' on #name
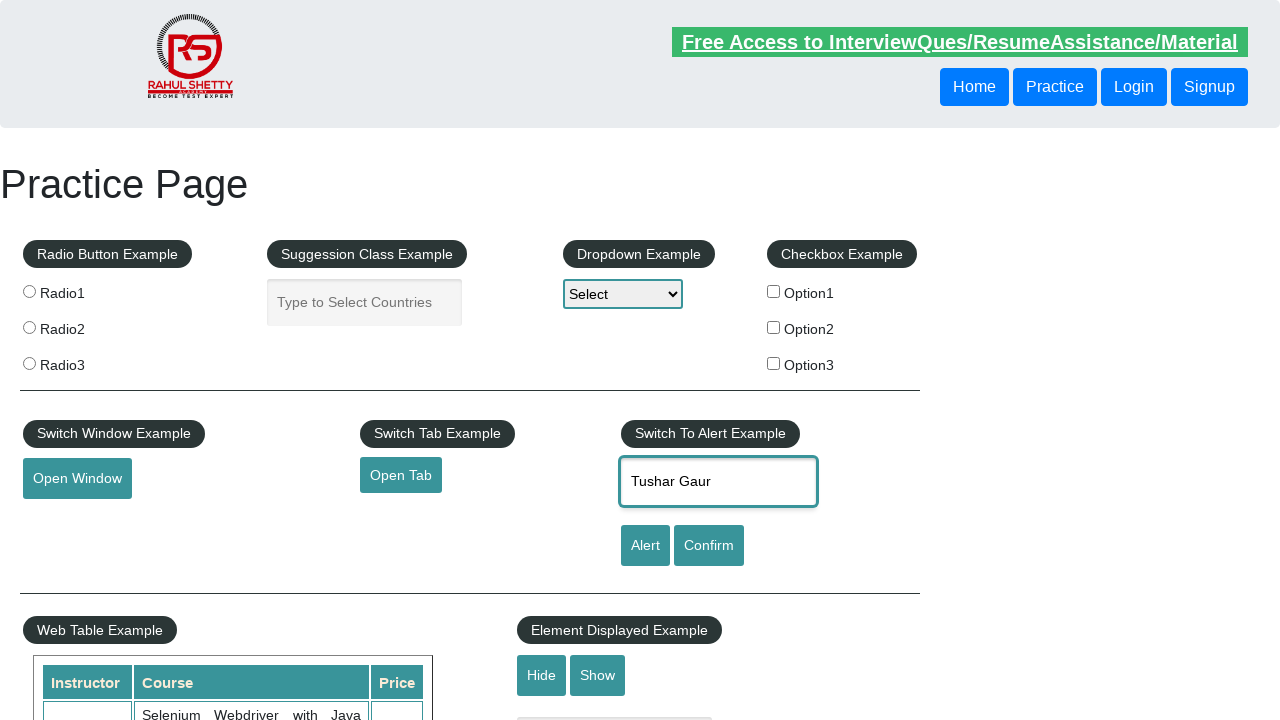

Clicked alert button at (645, 546) on #alertbtn
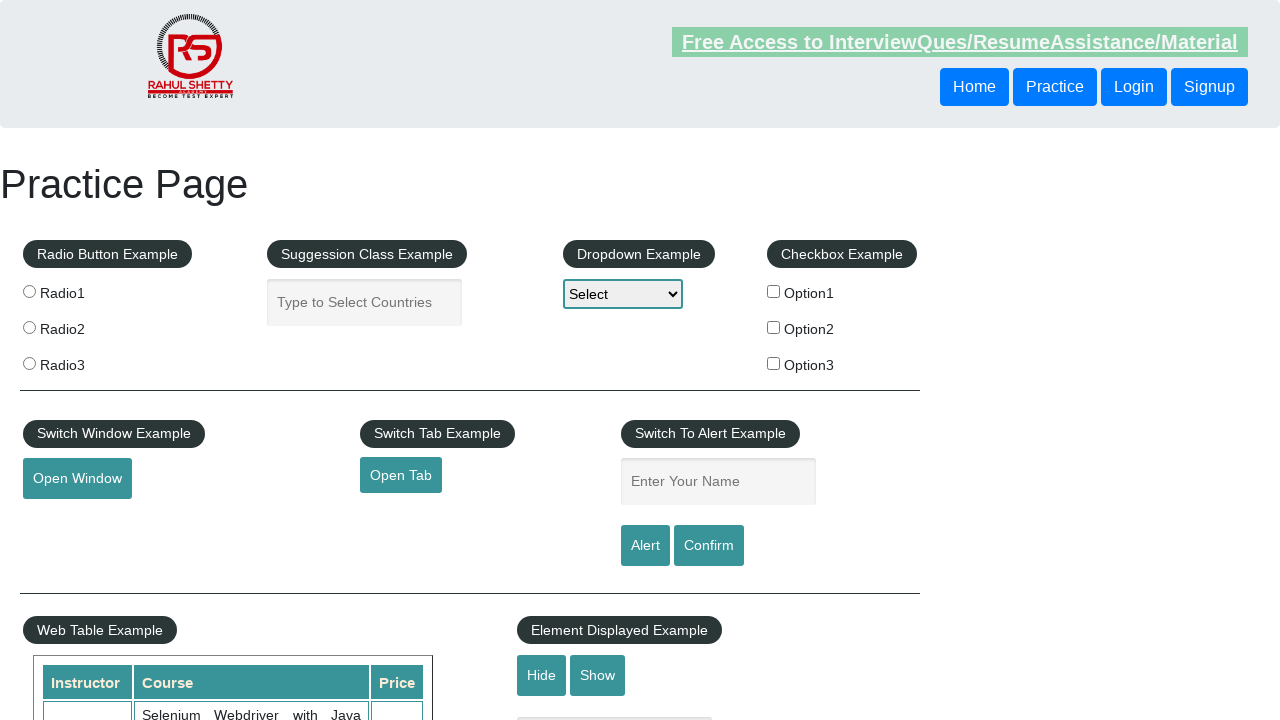

Set up dialog handler to accept alerts
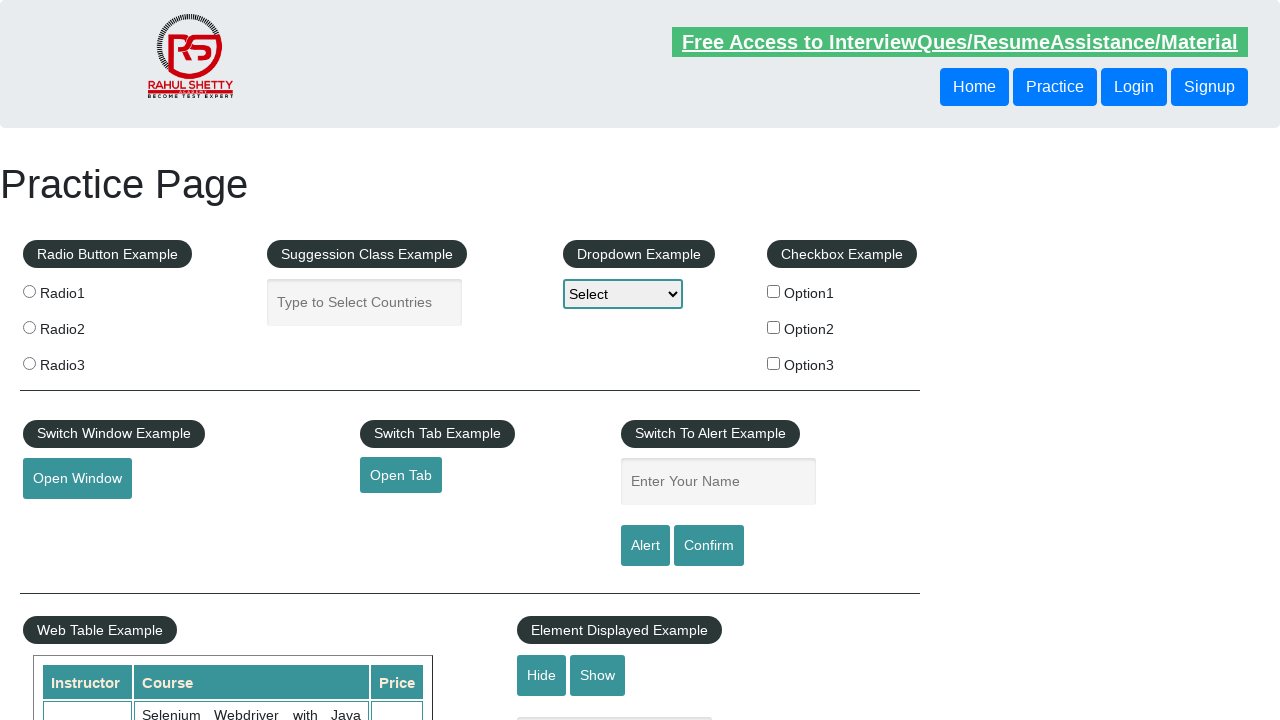

Clicked confirm button at (709, 546) on #confirmbtn
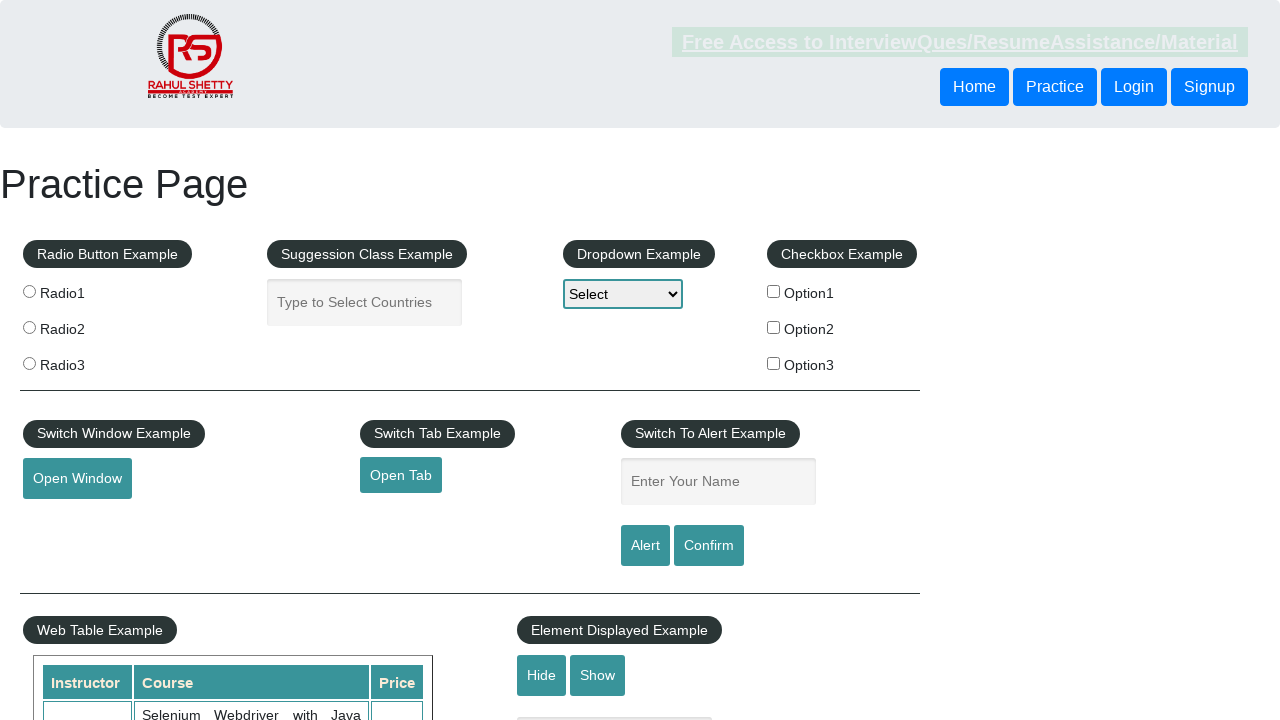

Set up dialog handler to dismiss confirm dialogs
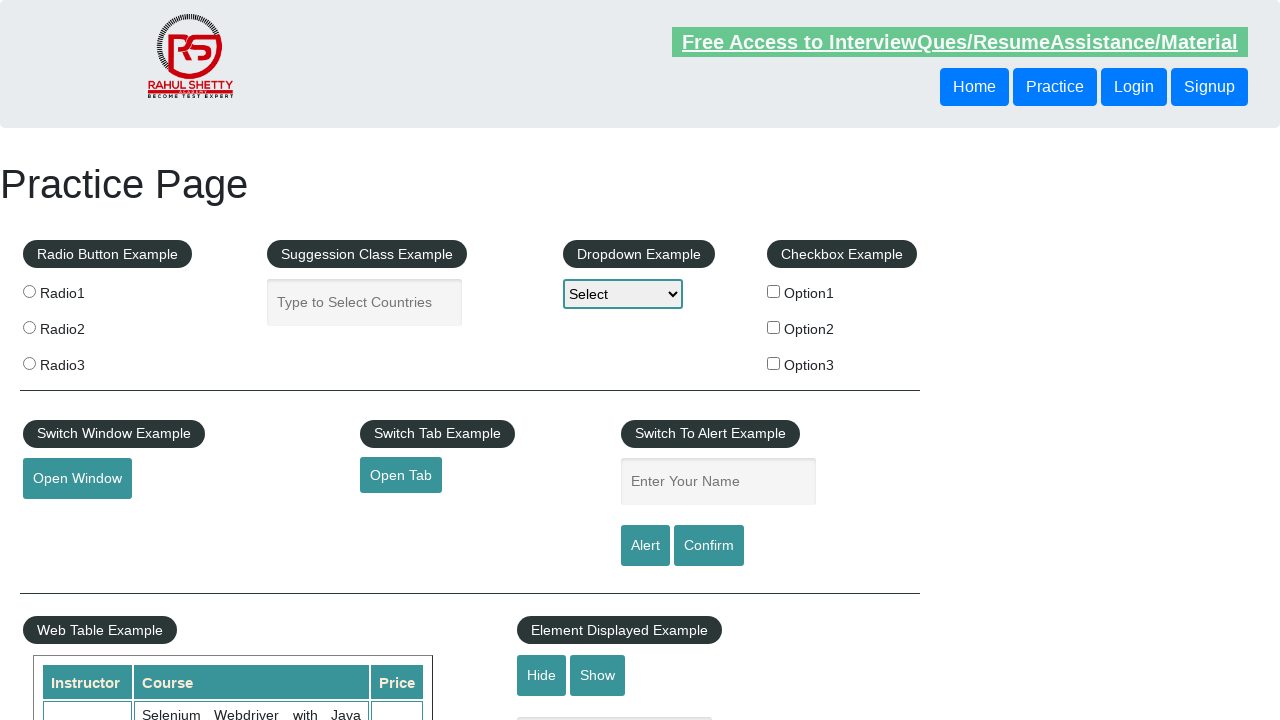

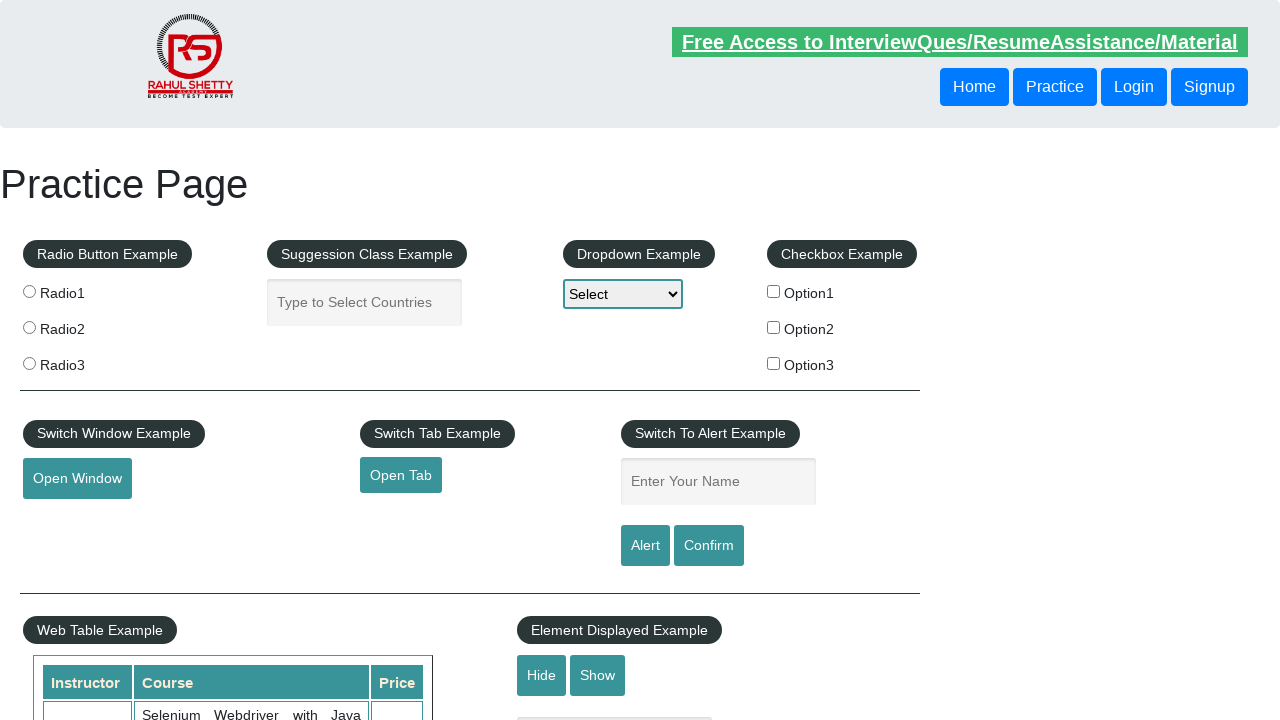